Navigates to color-it.ua website and verifies that the "НОВИНКИ" (New Items) heading is displayed, then locates a "see all" link element.

Starting URL: https://color-it.ua

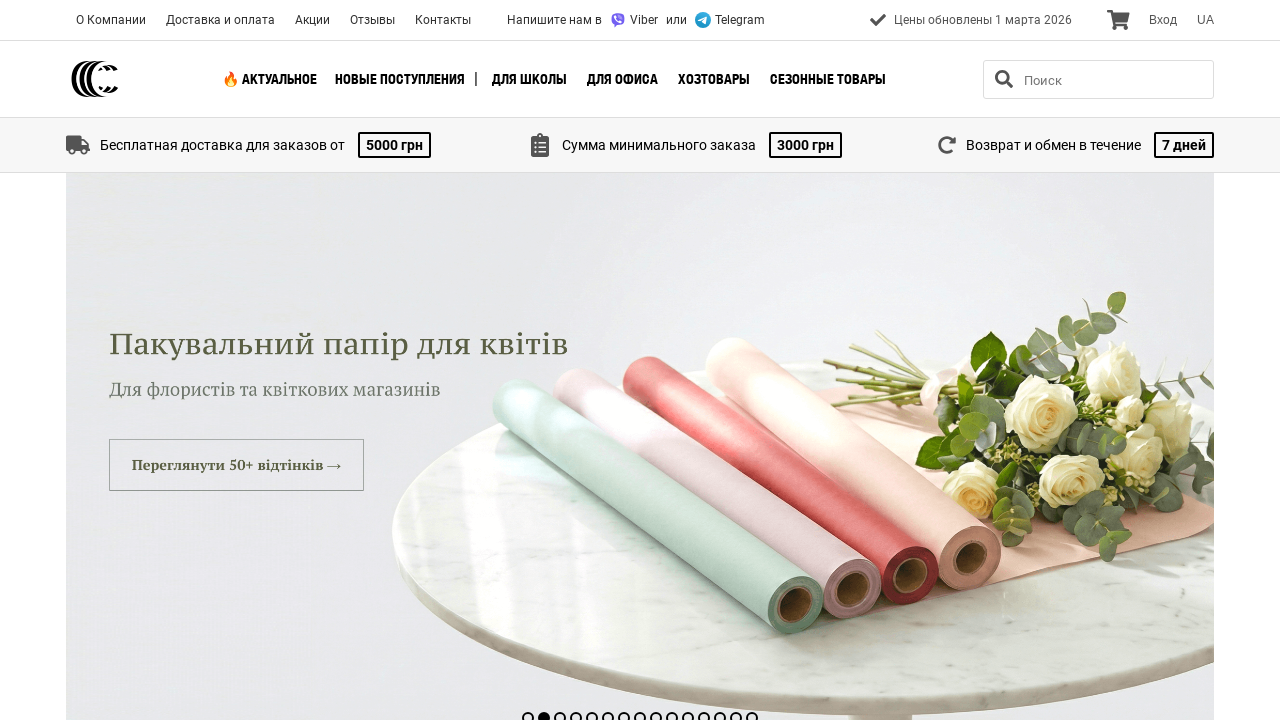

Waited for НОВИНКИ heading element to appear
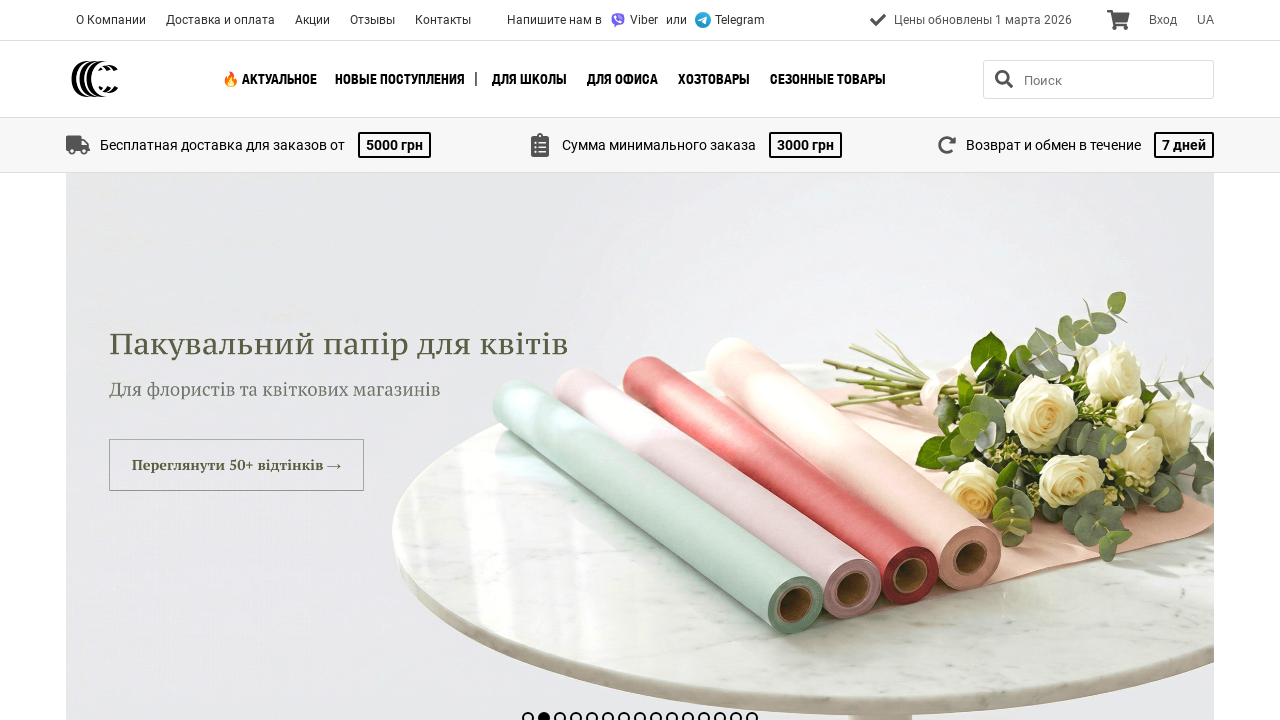

Located the heading element with class style_heading__306pO
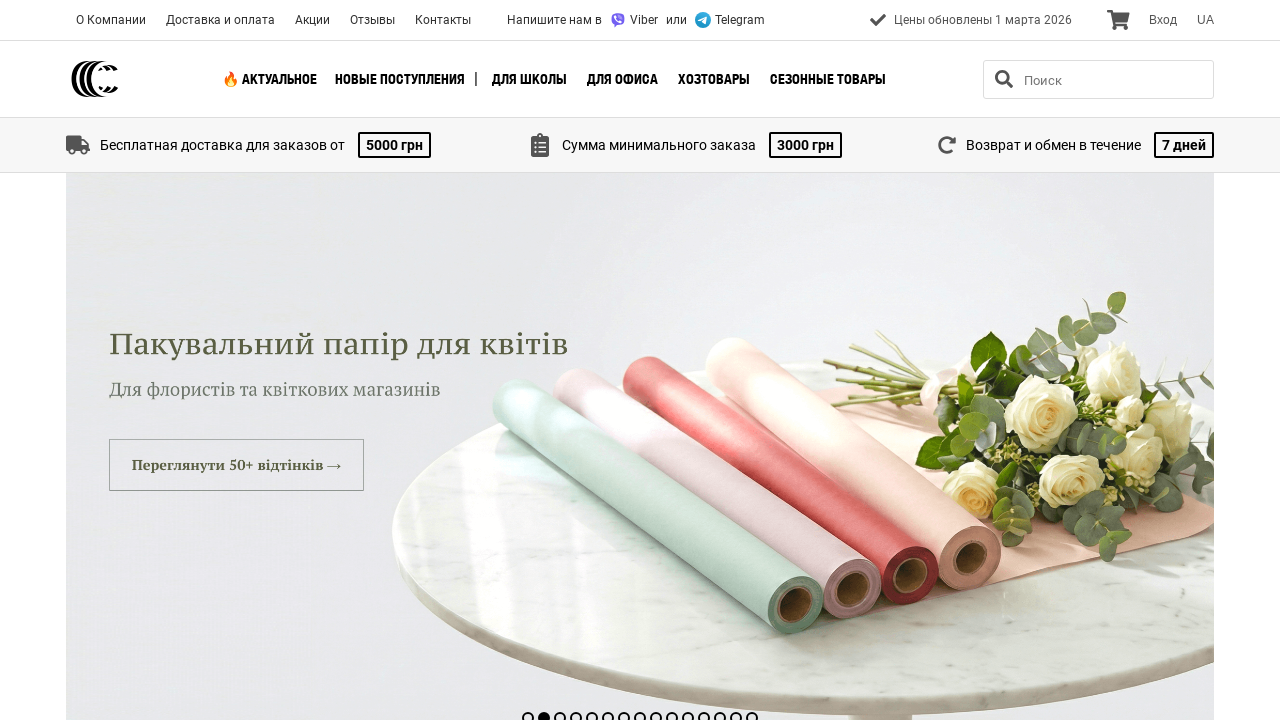

Verified heading text is НОВИНКИ
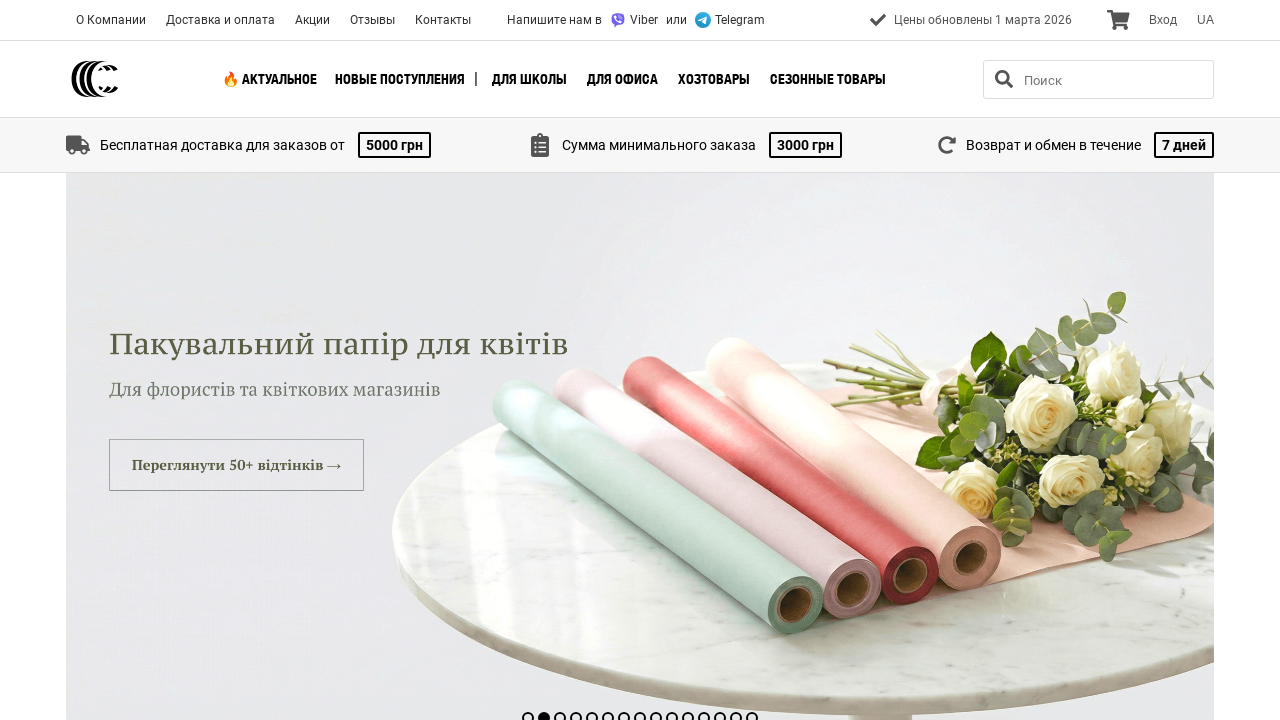

Located the see all link element with class style_link__5n7xe
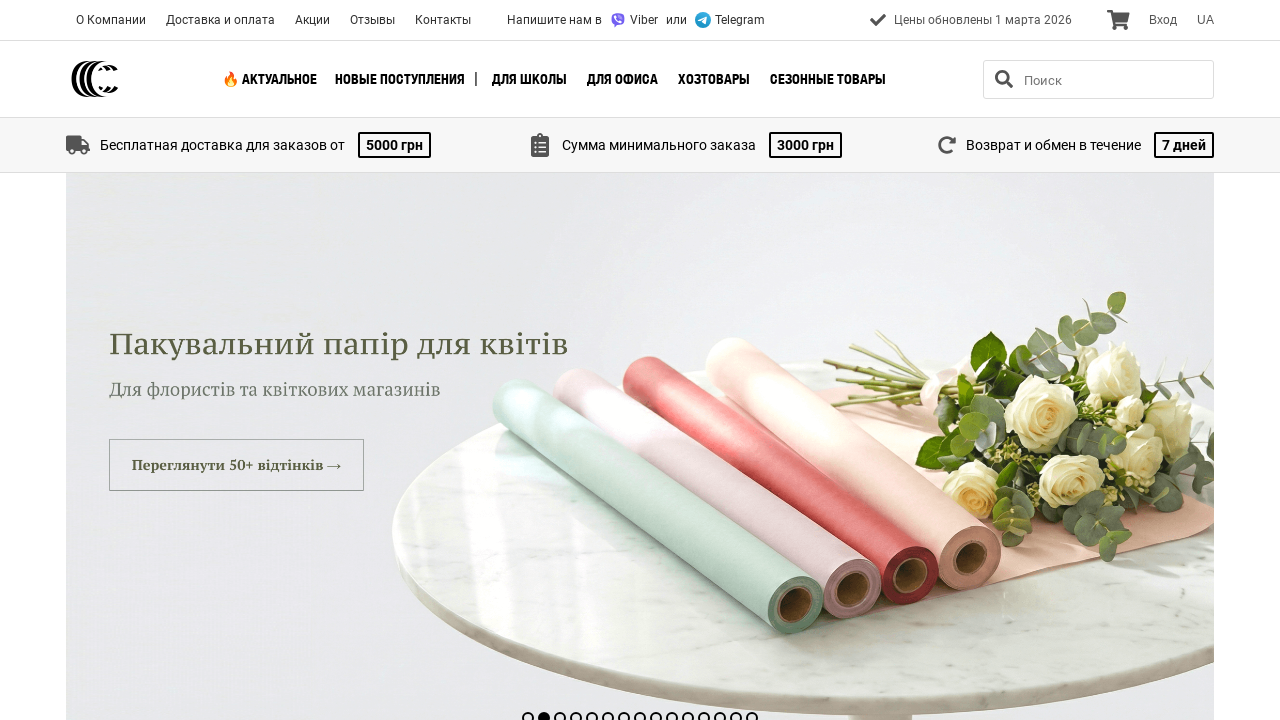

Waited for see all link element to be ready
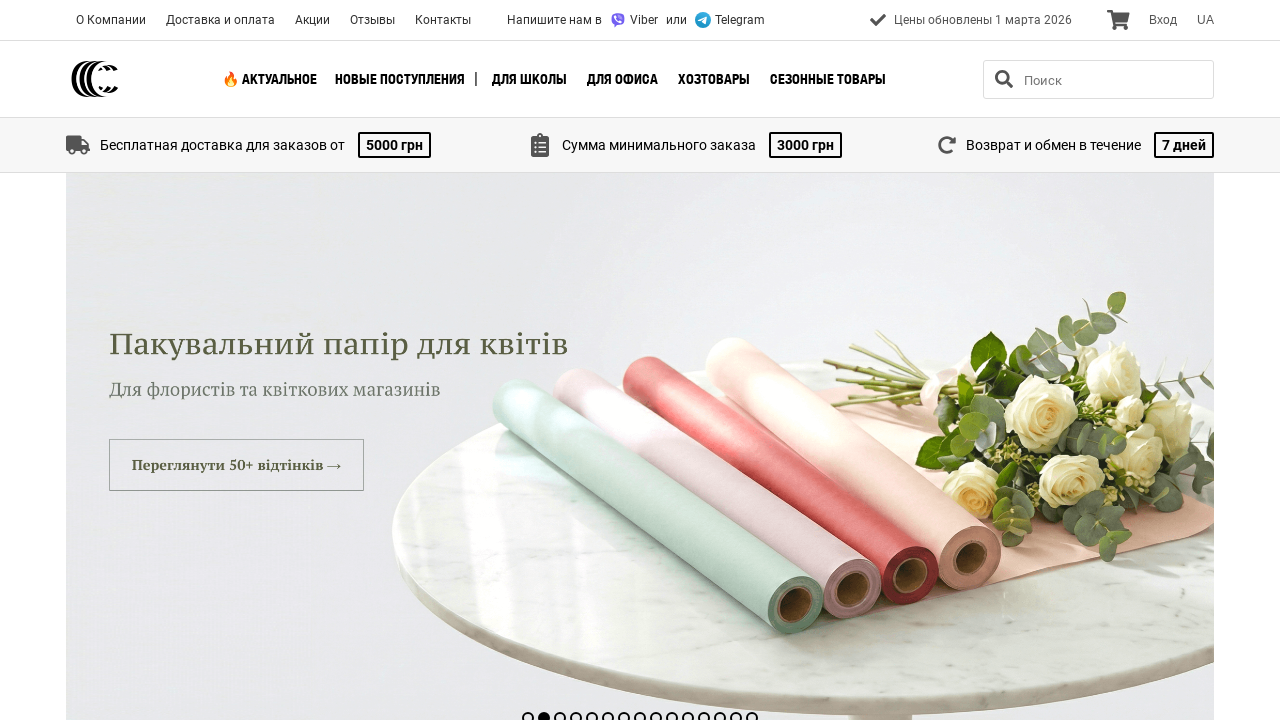

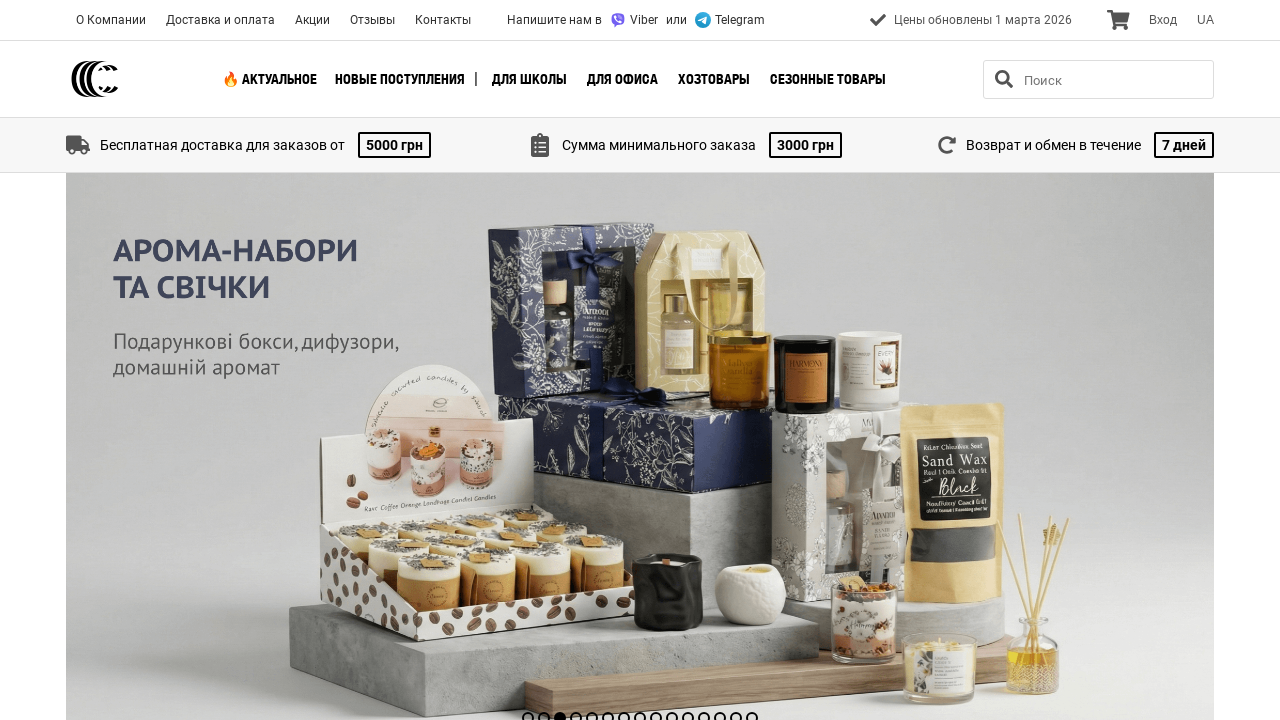